Navigates to American Airlines website and clicks the flight search form submit button

Starting URL: http://www.aa.com

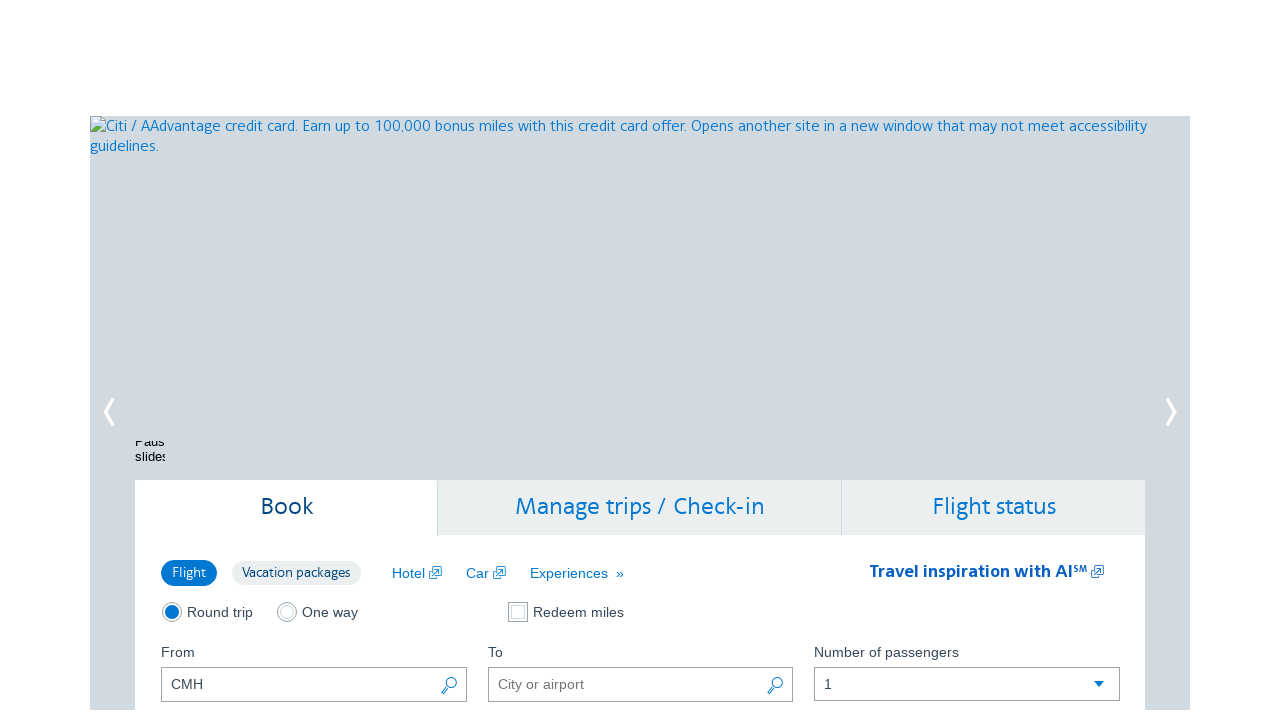

Navigated to American Airlines website
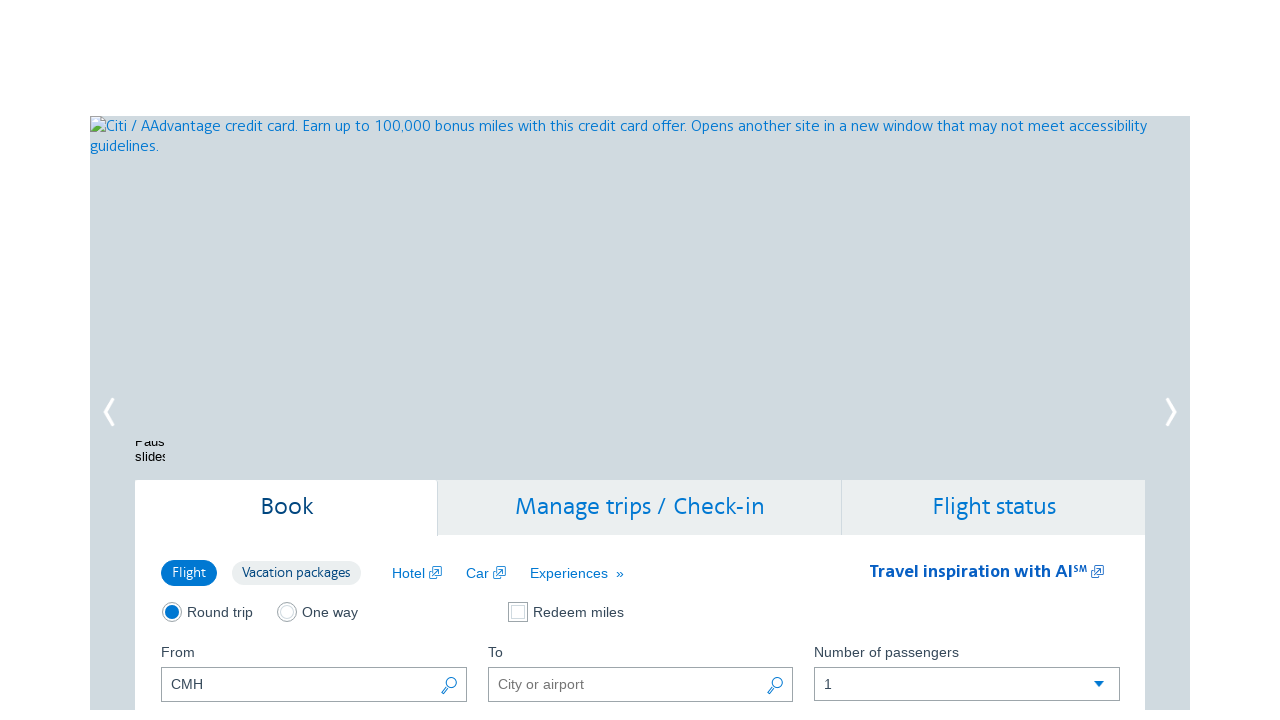

Flight search form submit button became available
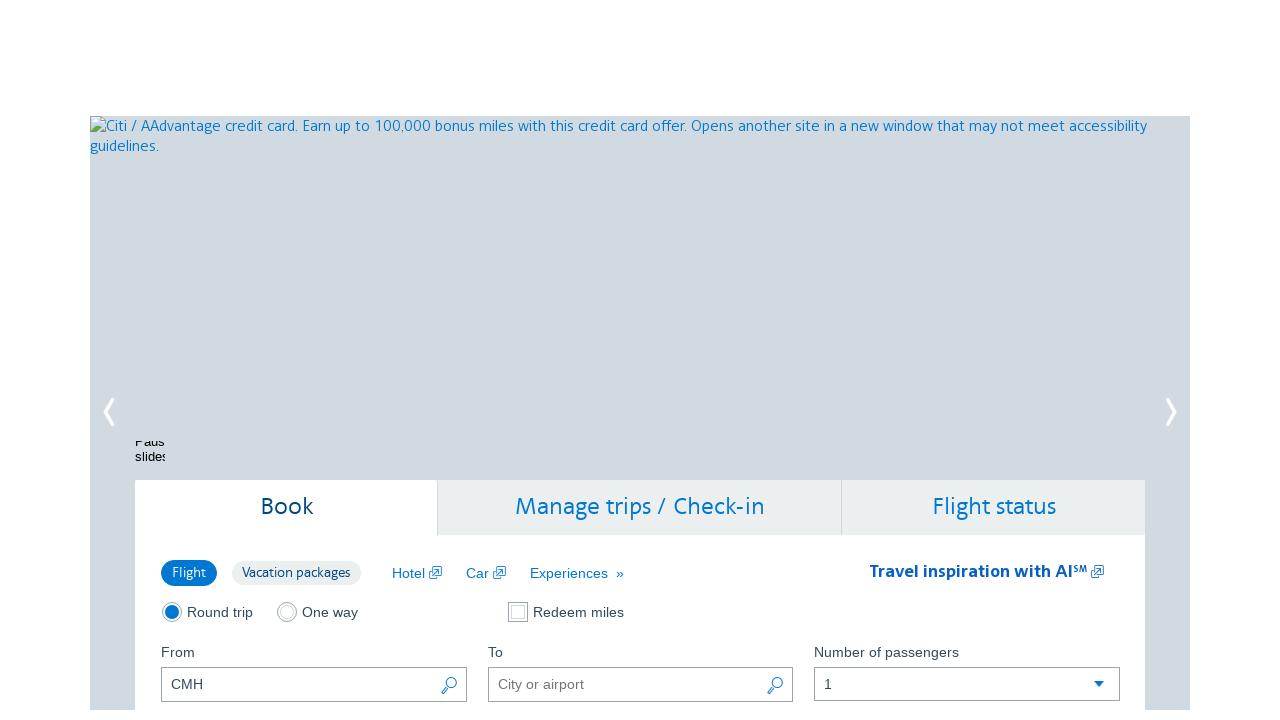

Clicked the flight search form submit button at (967, 361) on #flightSearchForm\.button\.reSubmit
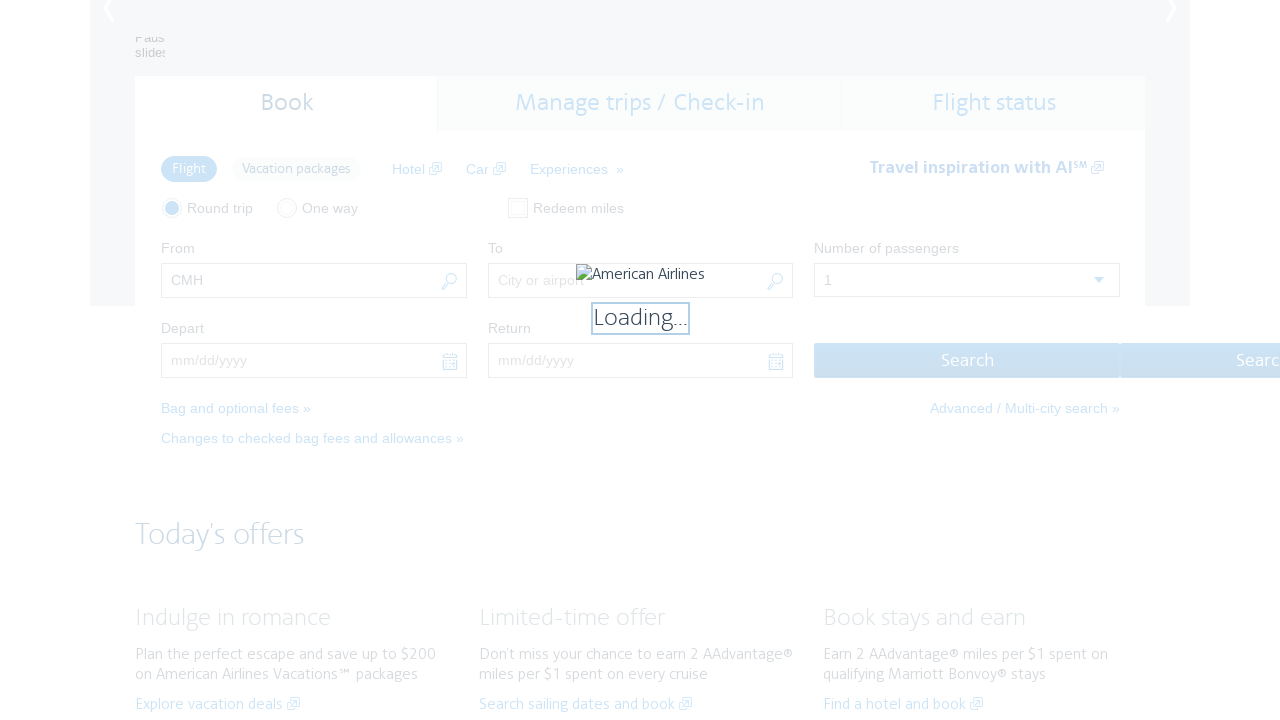

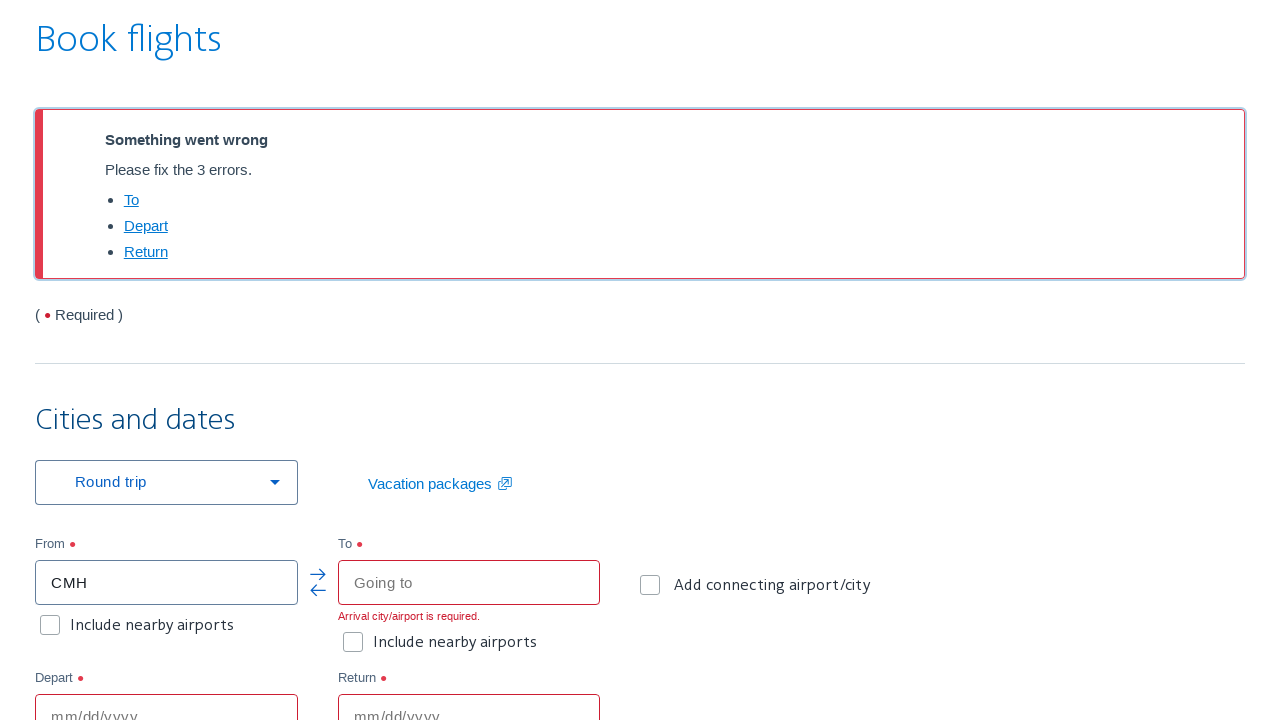